Tests whether the Gallery button (5th button) is present on the Disappearing Elements page

Starting URL: https://the-internet.herokuapp.com/

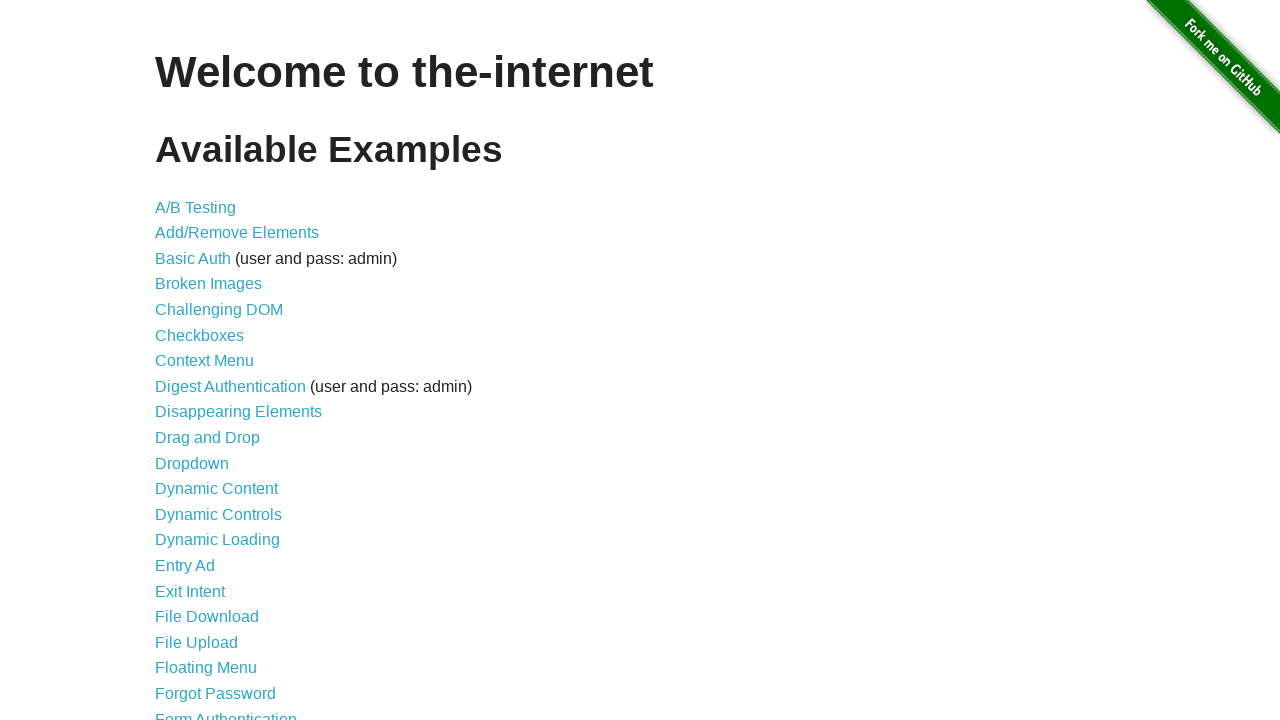

Clicked on Disappearing Elements link in main menu at (238, 412) on xpath=/html/body/div[2]/div/ul/li[9]/a
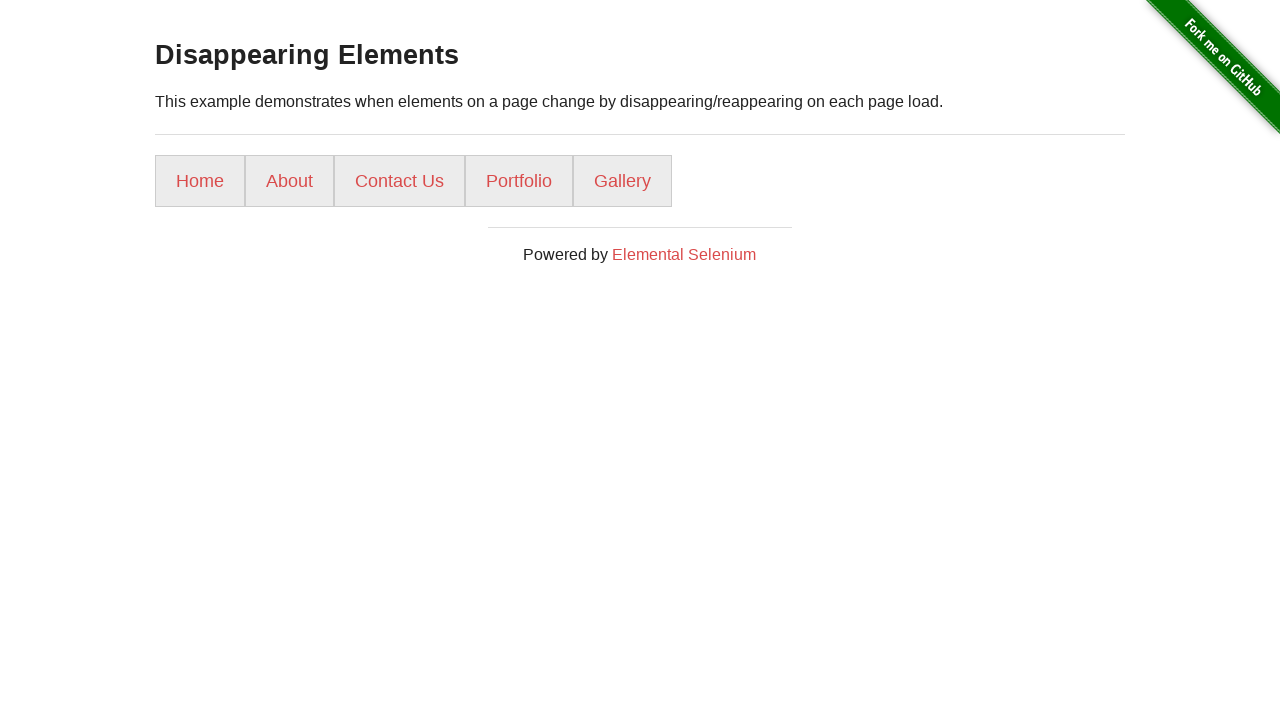

Page loaded - h3 heading appeared
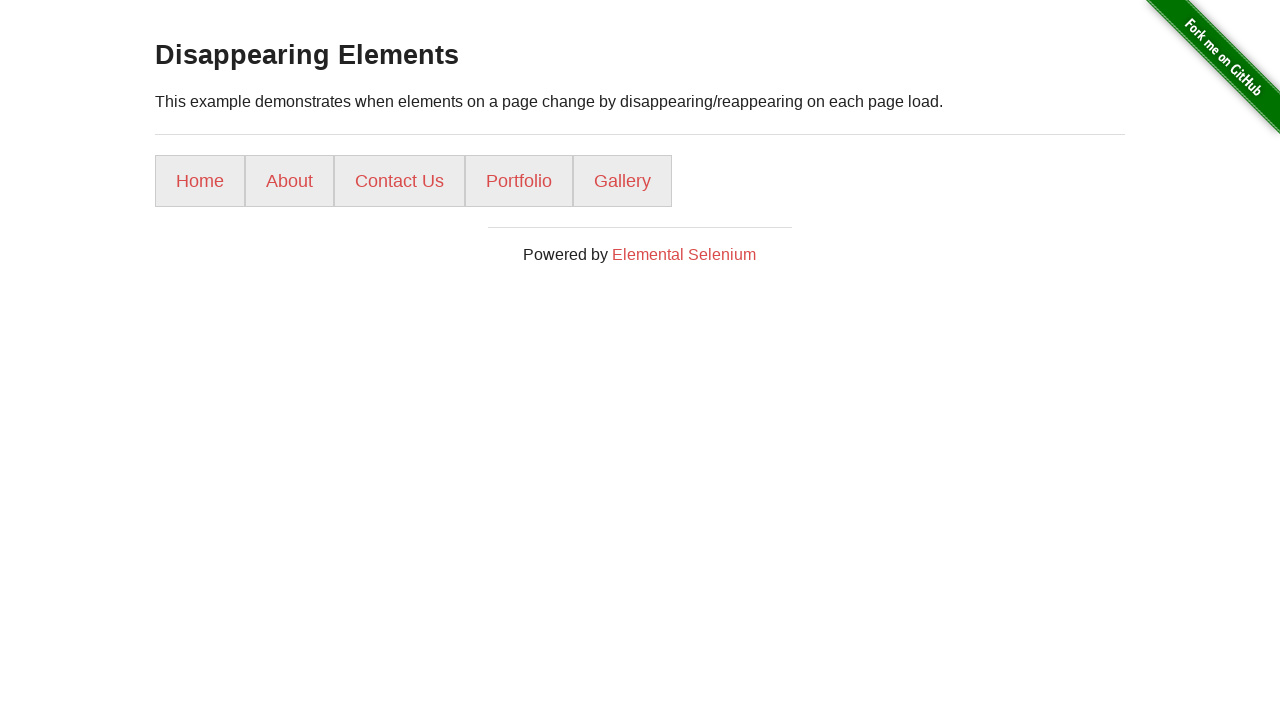

Located Gallery button (5th button in list)
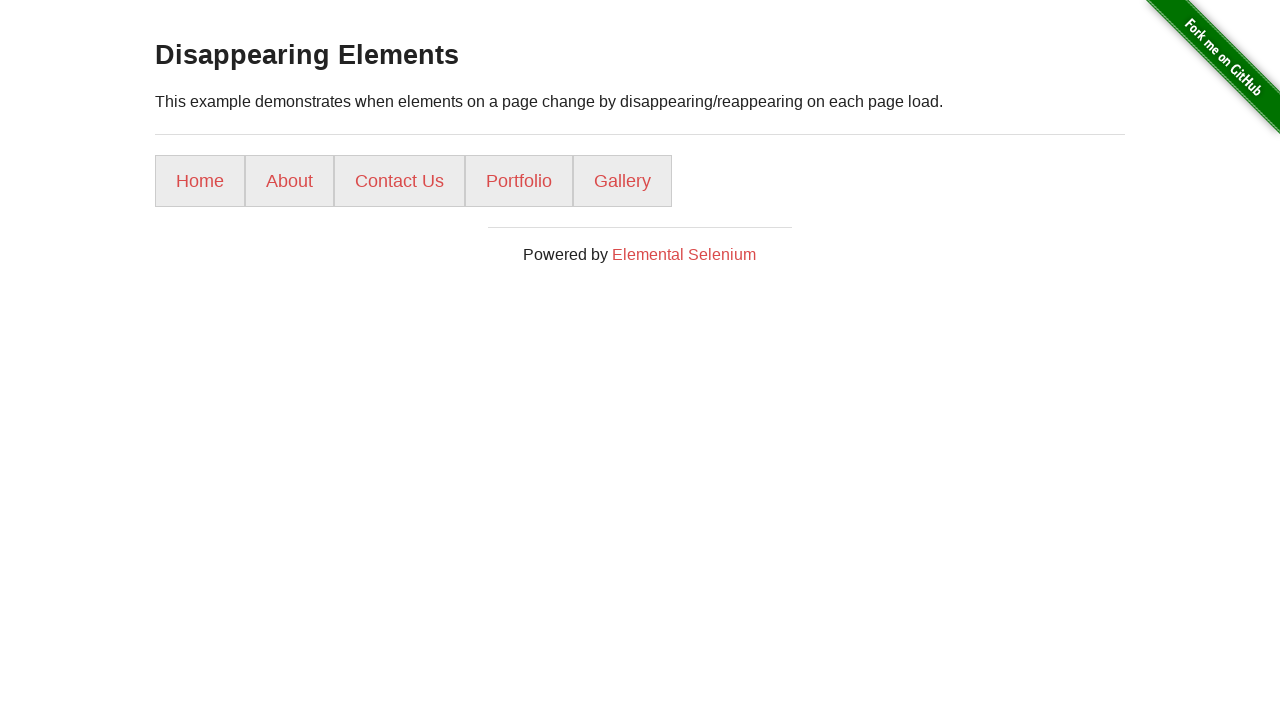

Verified Gallery button is visible
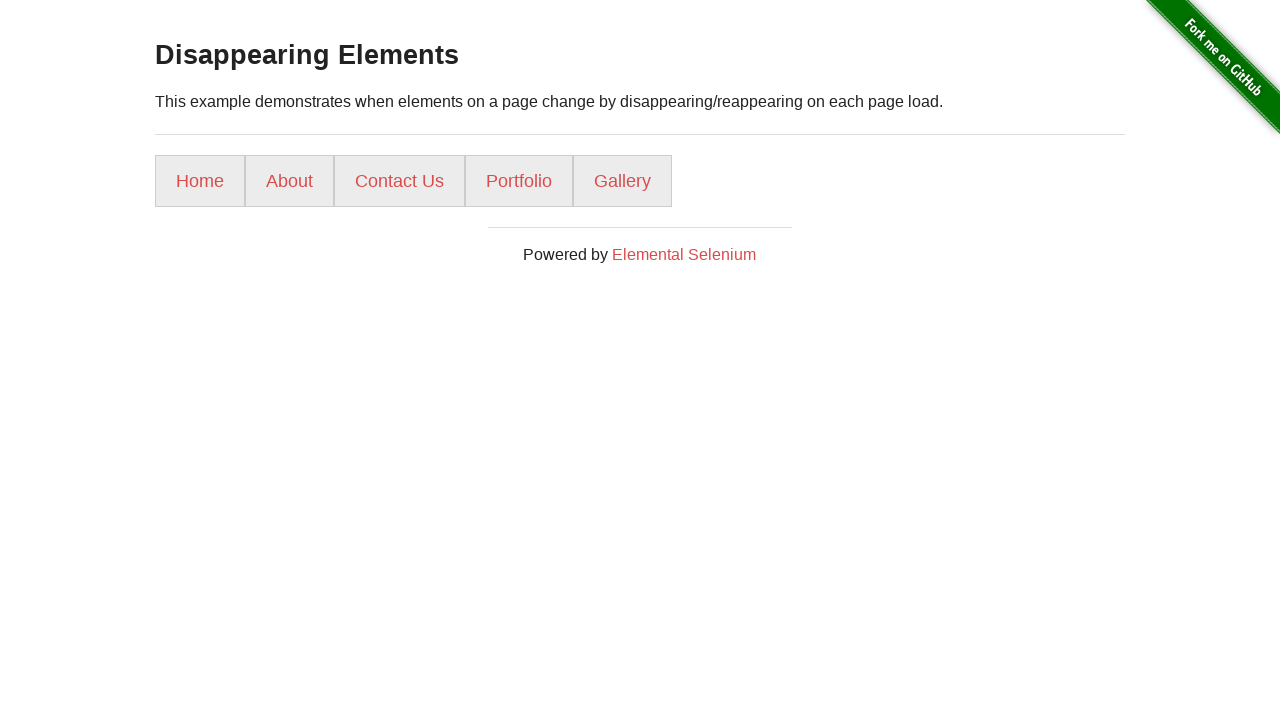

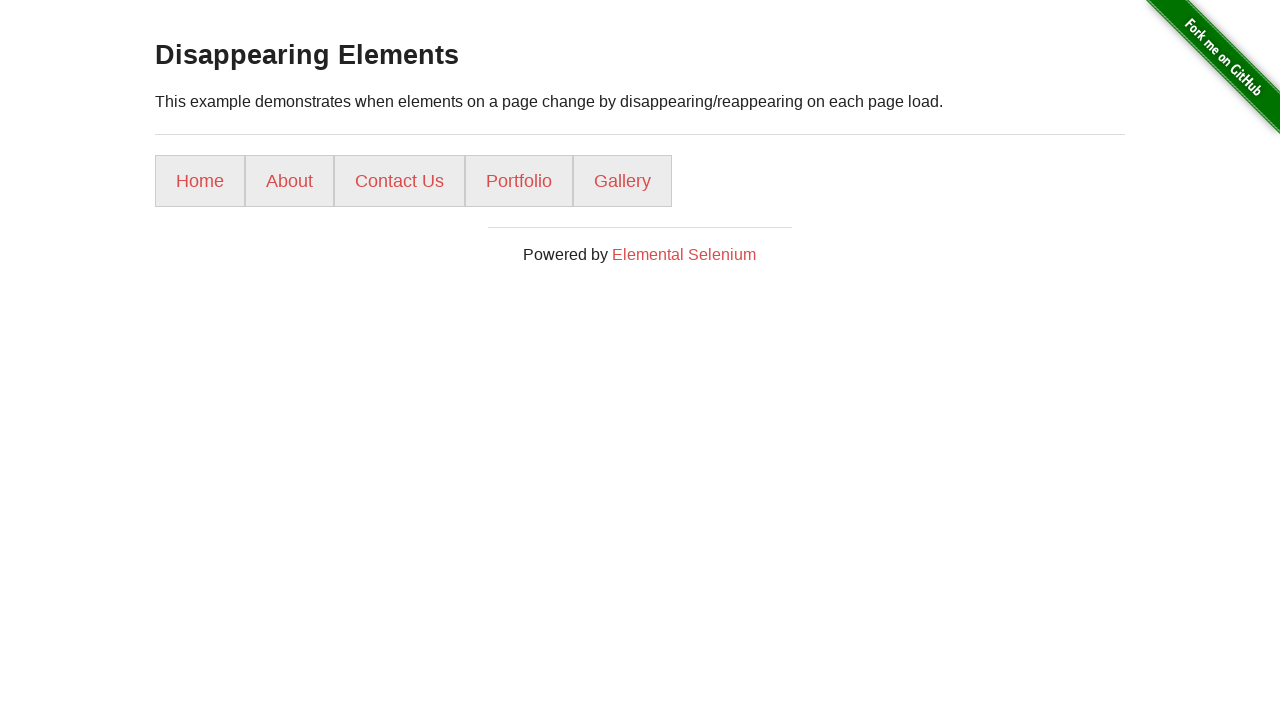